Navigates to sign-in page and verifies the email field has correct placeholder text

Starting URL: https://cannatrader-frontend.vercel.app/home

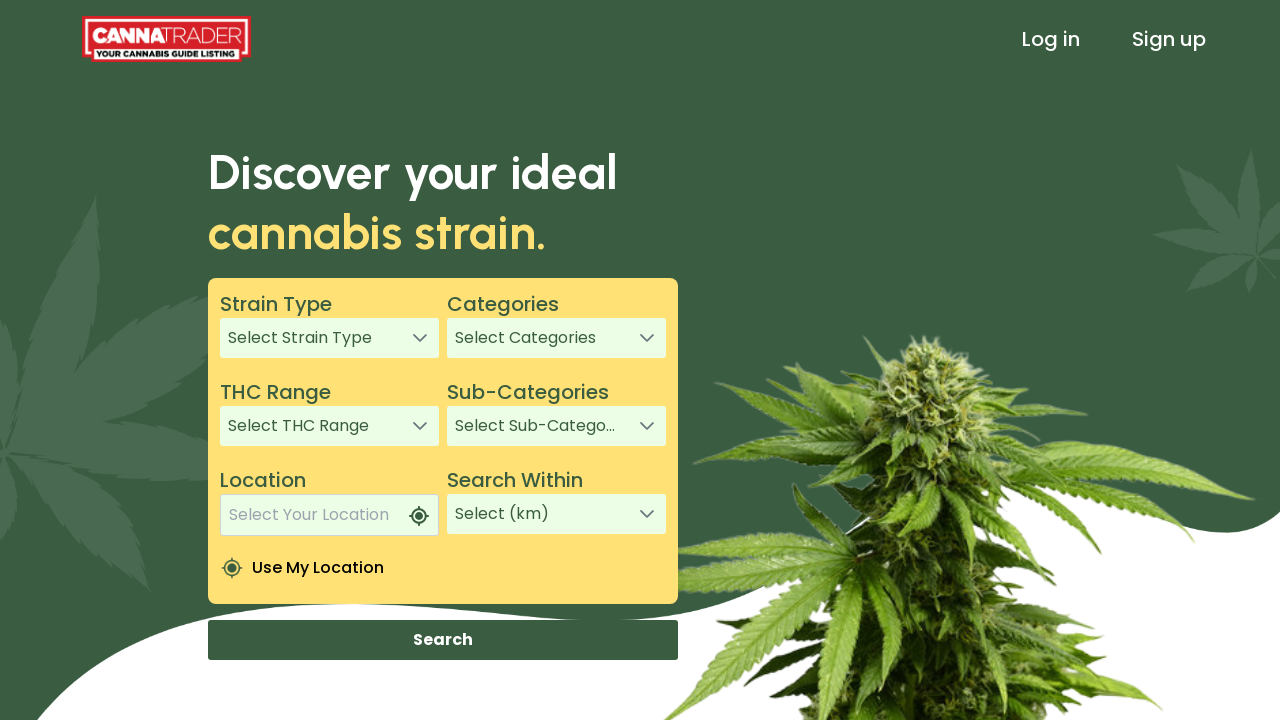

Navigated to home page
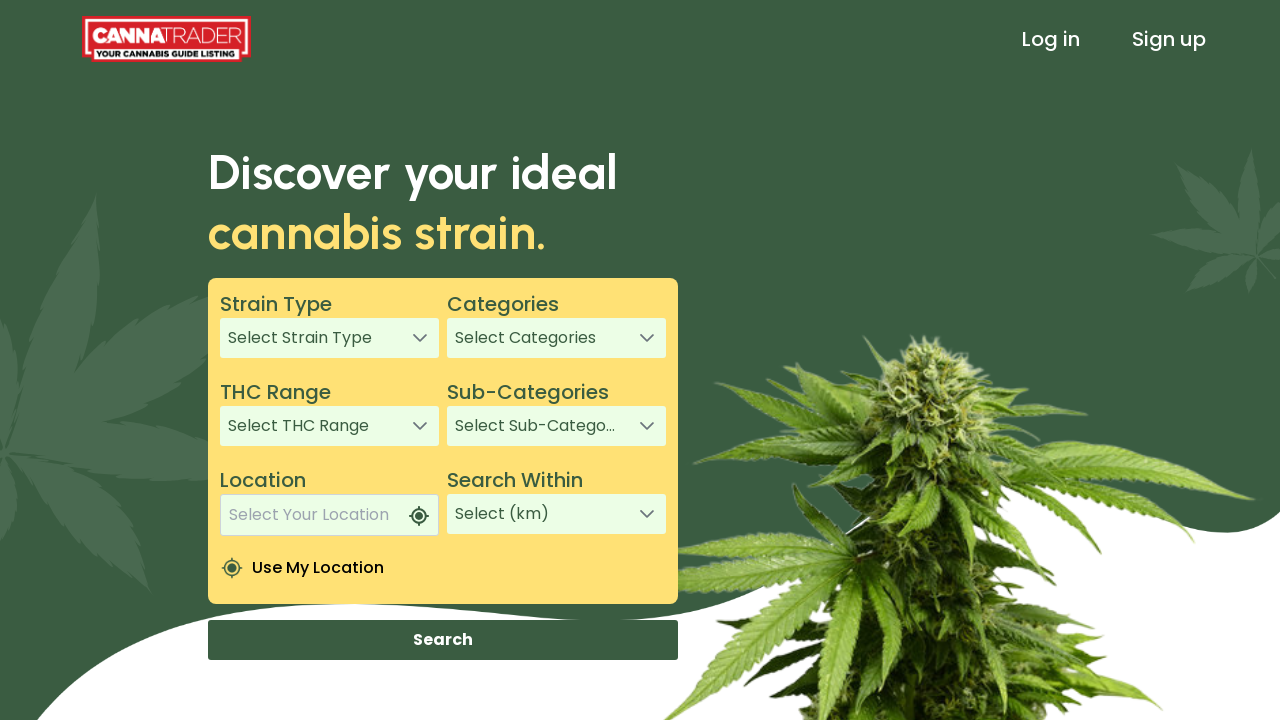

Clicked sign in link to navigate to login page at (1051, 39) on xpath=/html/body/app-root/app-header/div[1]/header/div[3]/a[1]
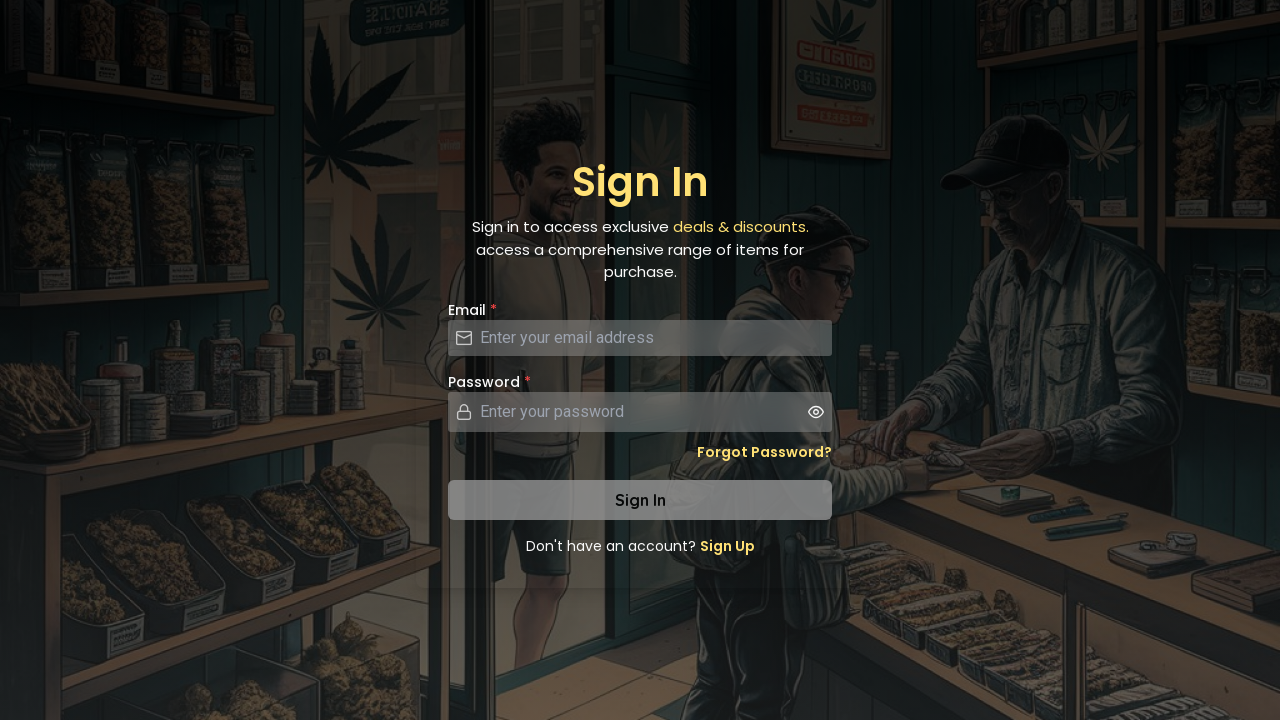

Email field selector loaded
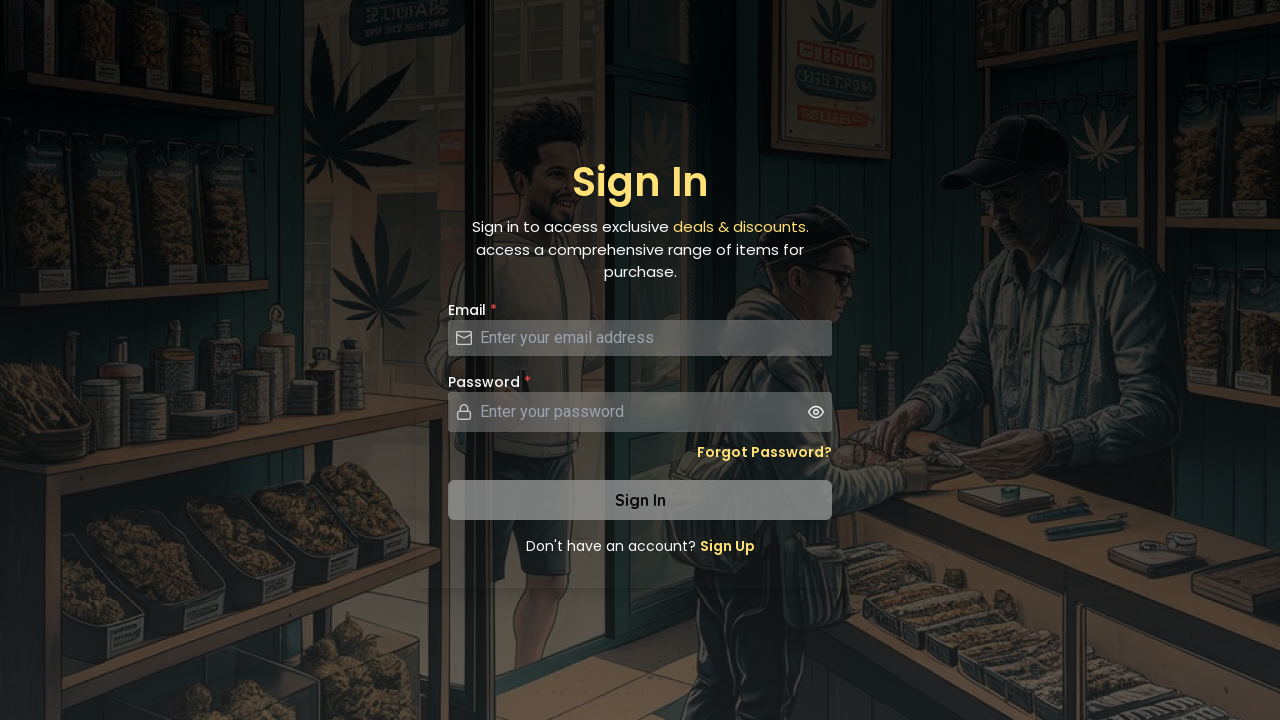

Retrieved email field placeholder attribute: 'Enter your email address'
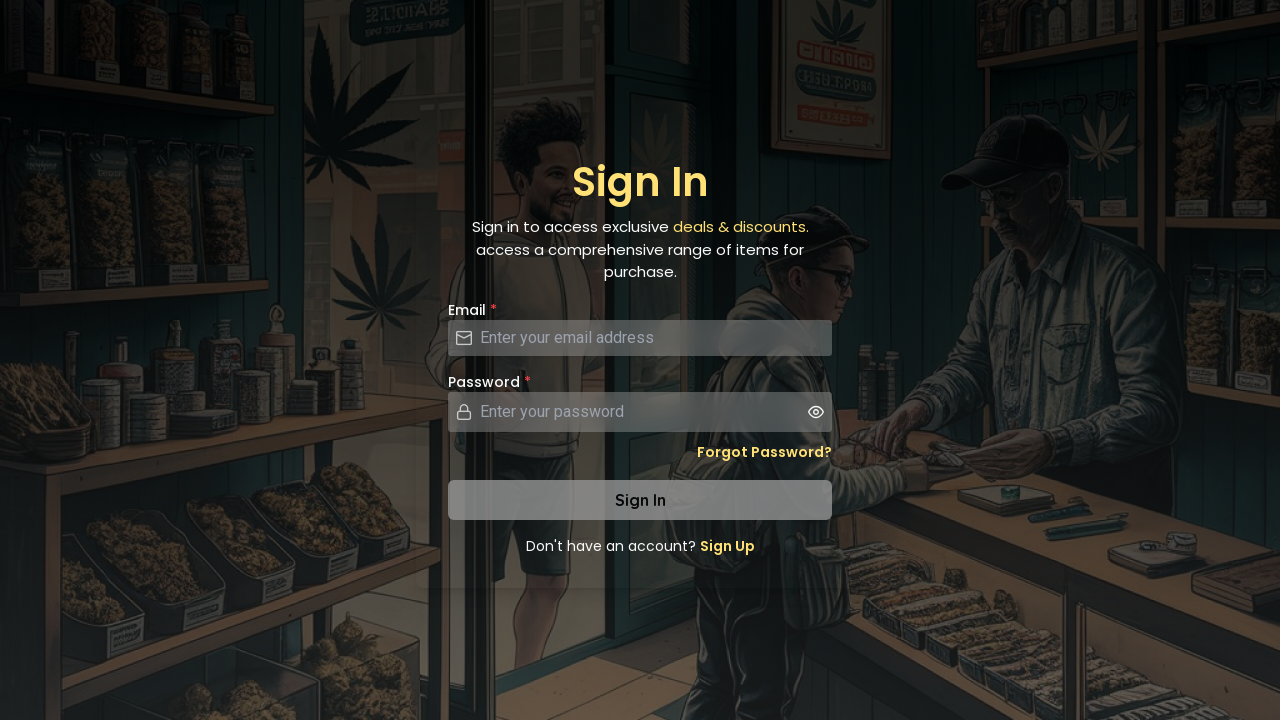

Verified email field has correct placeholder text 'Enter your email address'
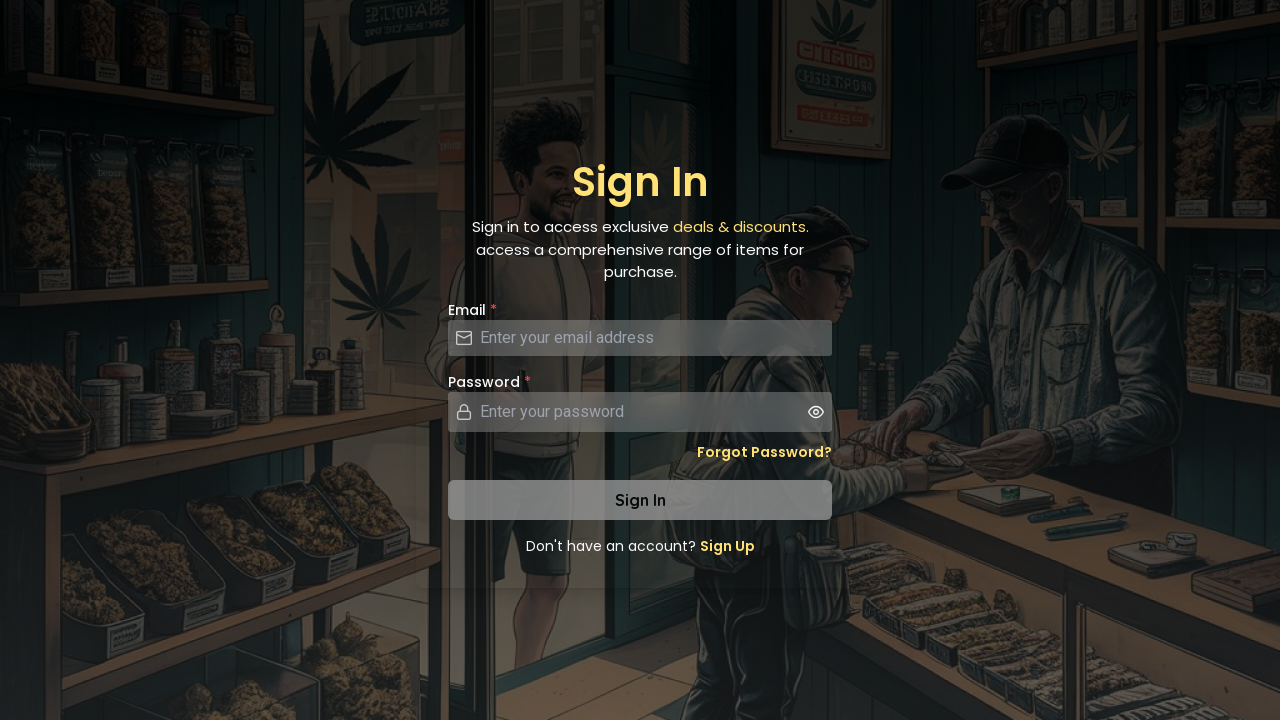

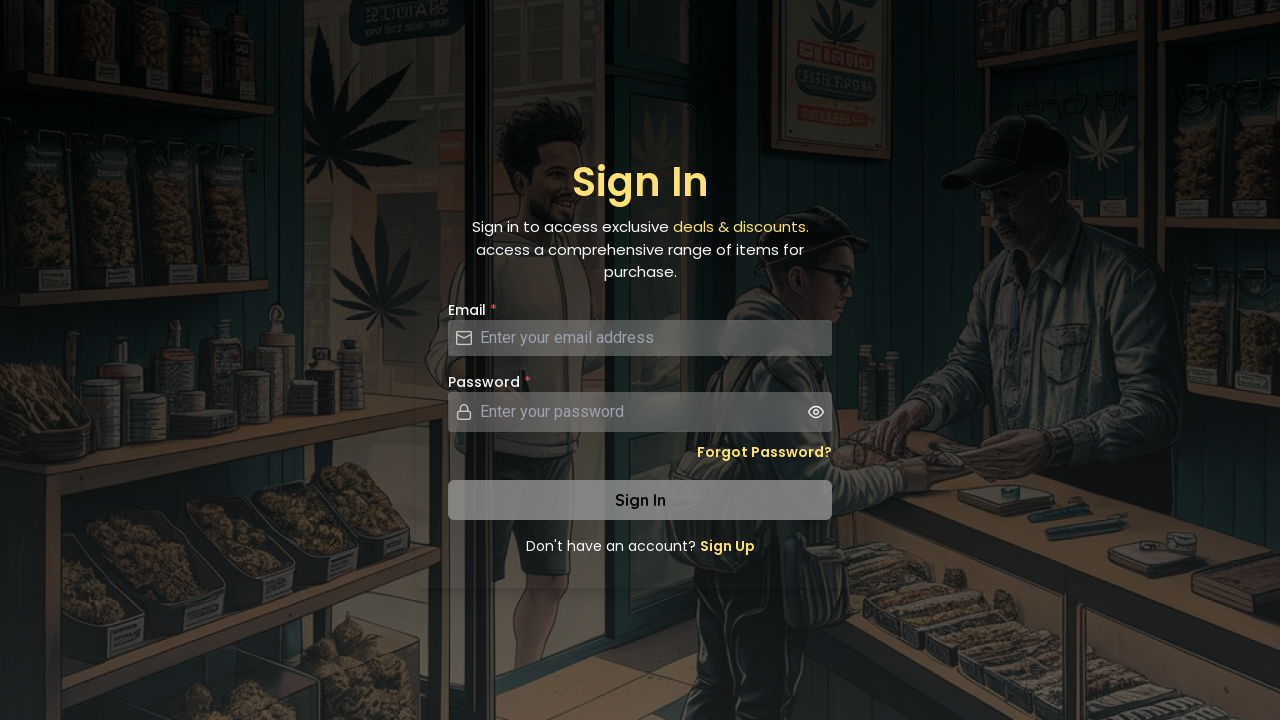